Tests handling multiple links on a page by navigating to a practice page, finding links in a specific footer column, opening each link in a new tab using Ctrl+Enter, and then switching through all opened tabs to verify they load correctly.

Starting URL: http://qaclickacademy.com/practice.php

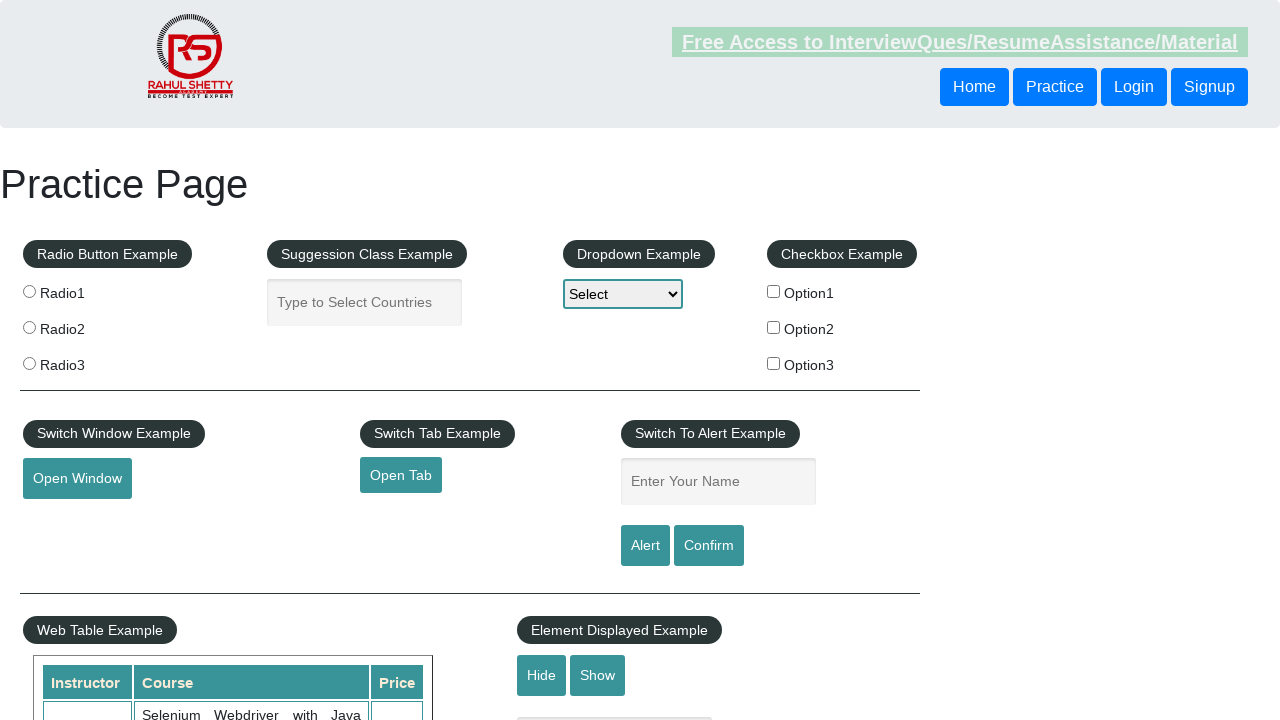

Waited for footer section (#gf-BIG) to load
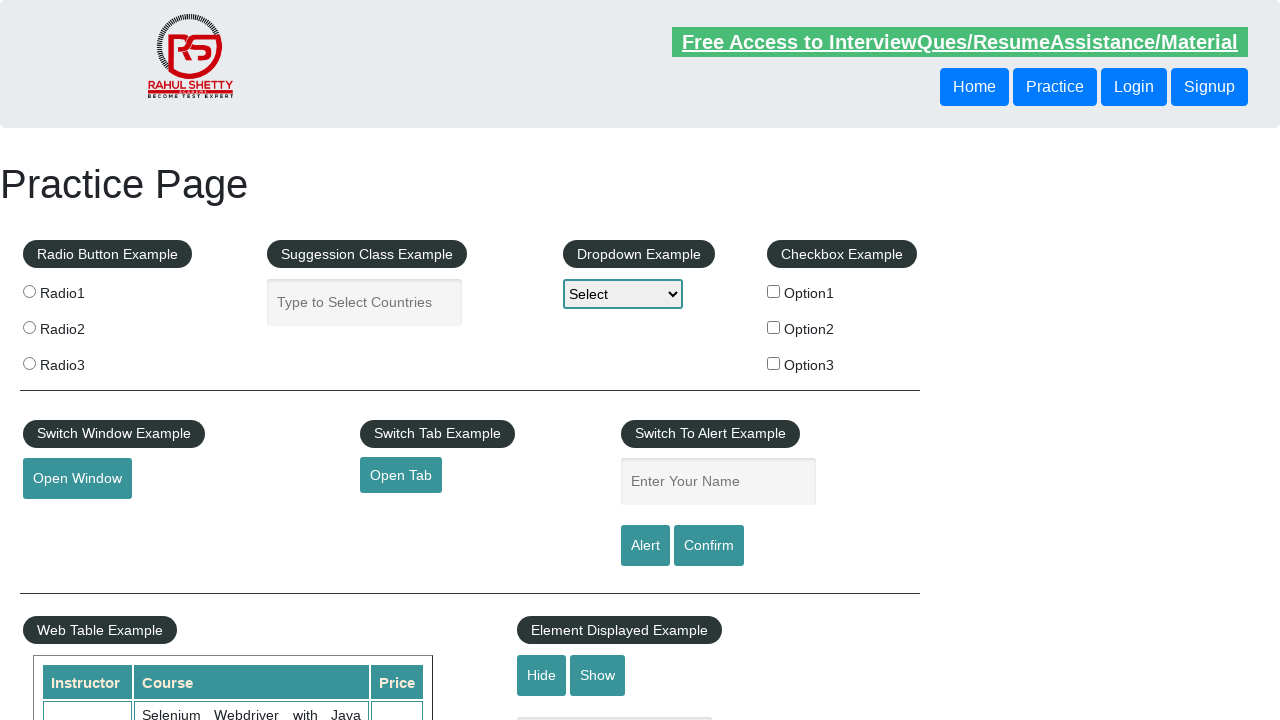

Waited for first column in footer table to load
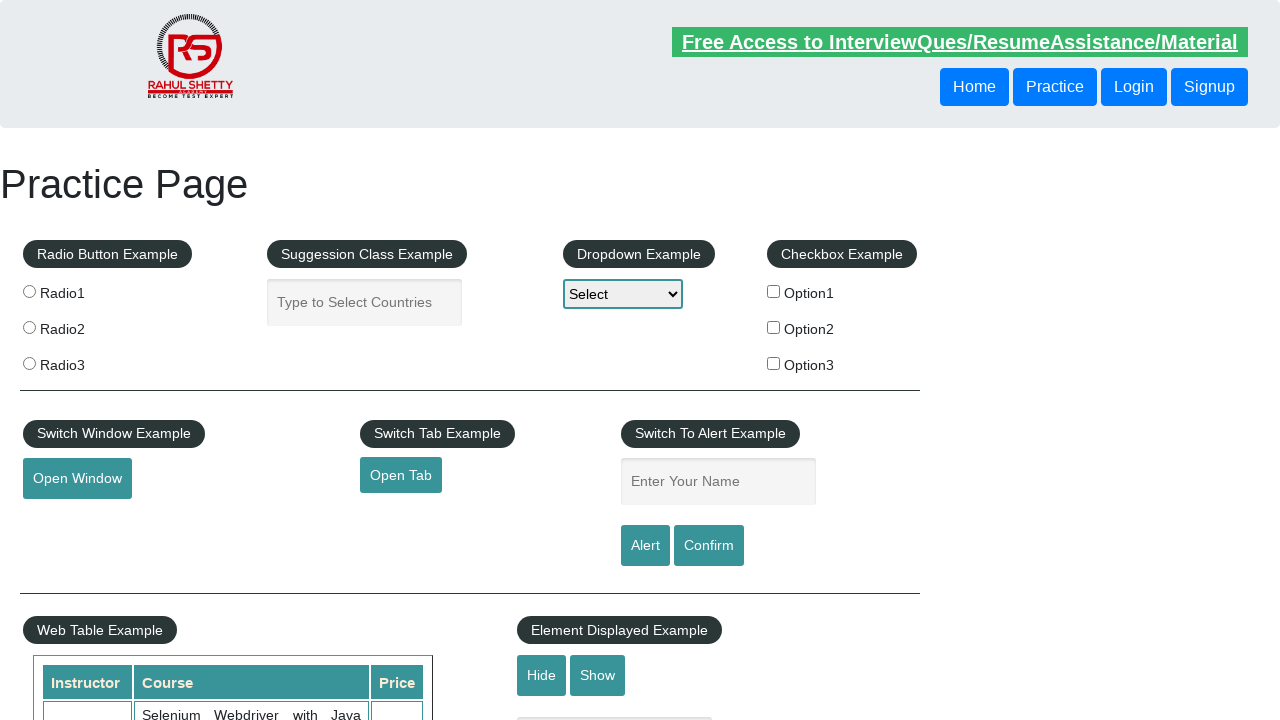

Found 5 links in the first footer column
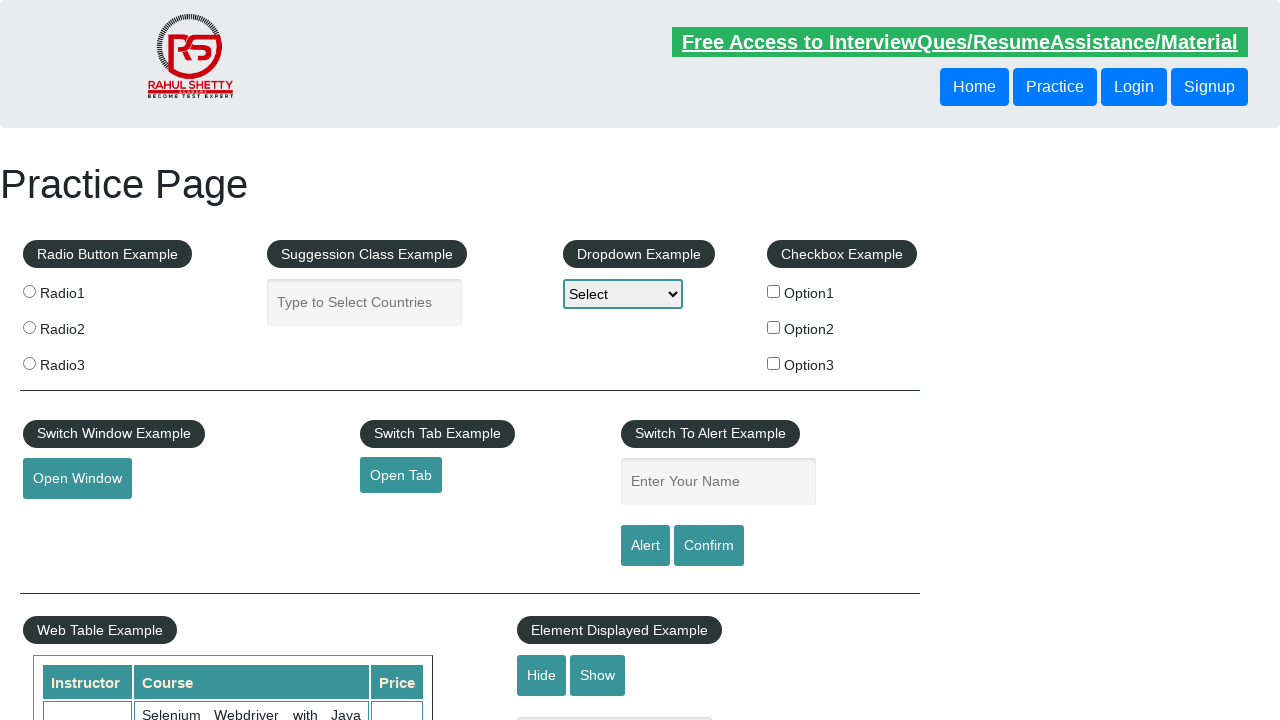

Opened link 1 in new tab using Ctrl+Click at (68, 520) on #gf-BIG table tbody tr td:first-child ul a >> nth=1
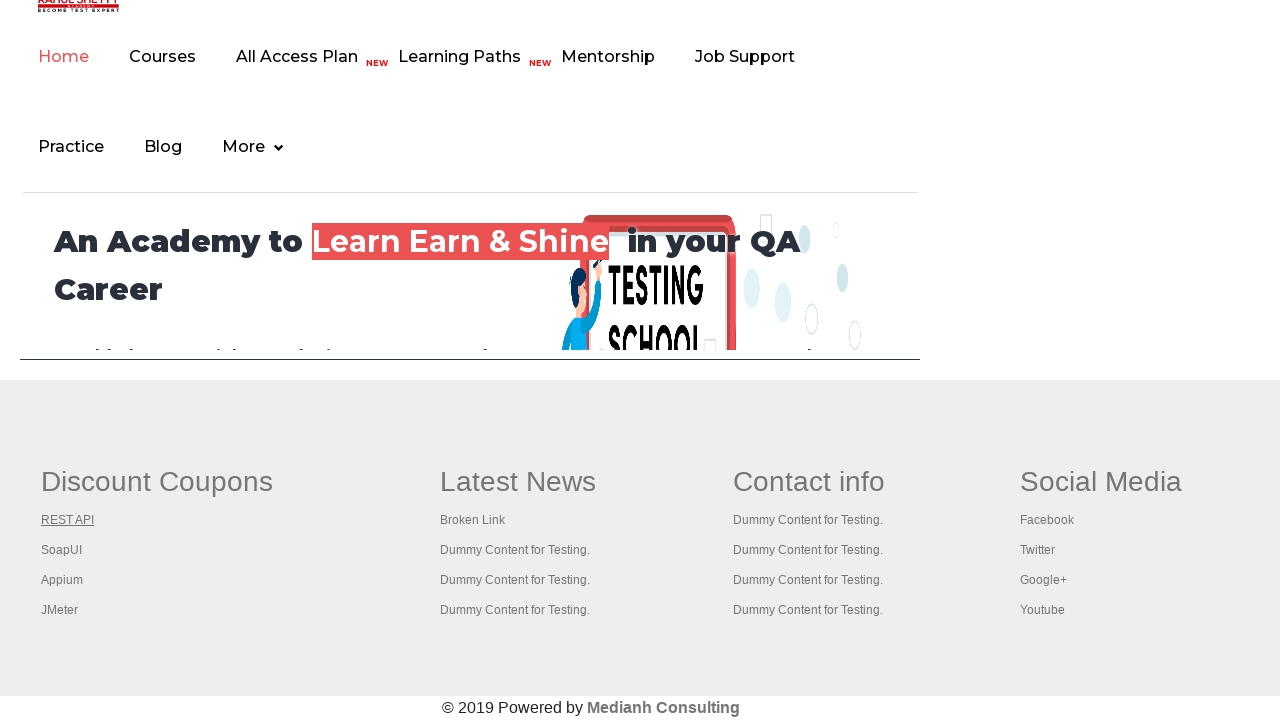

Waited 2 seconds for new tab to load
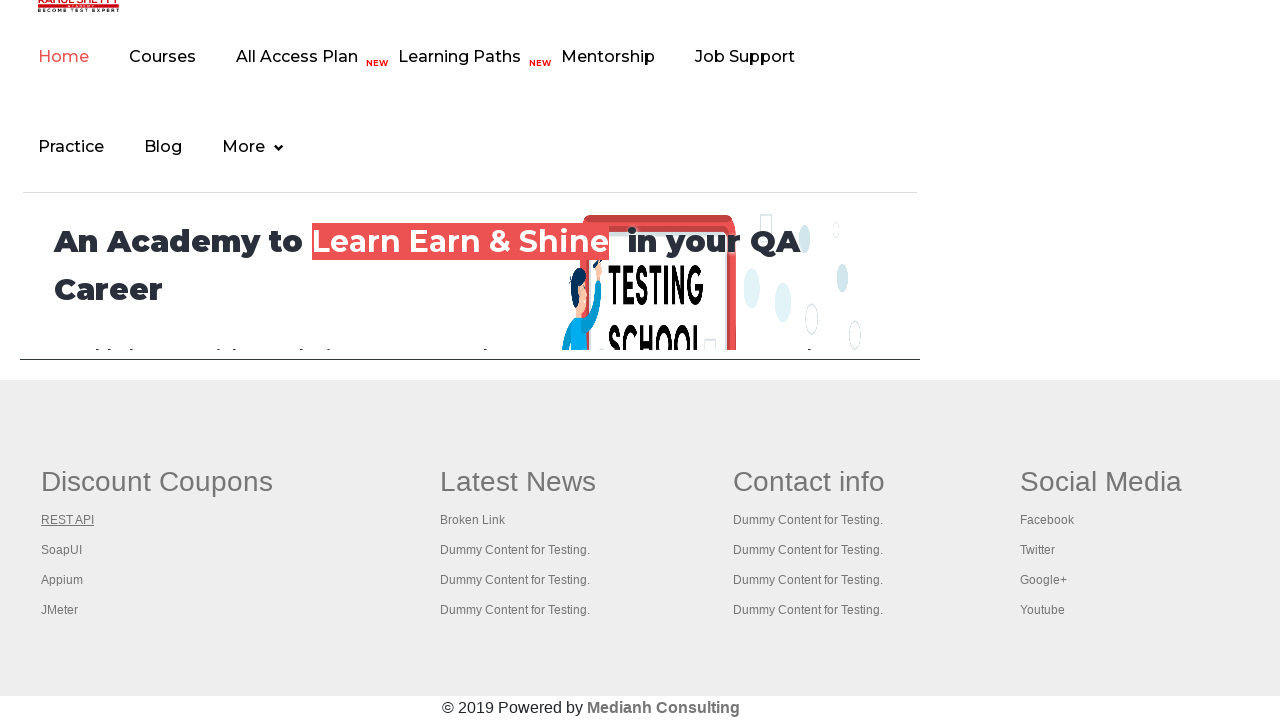

Opened link 2 in new tab using Ctrl+Click at (62, 550) on #gf-BIG table tbody tr td:first-child ul a >> nth=2
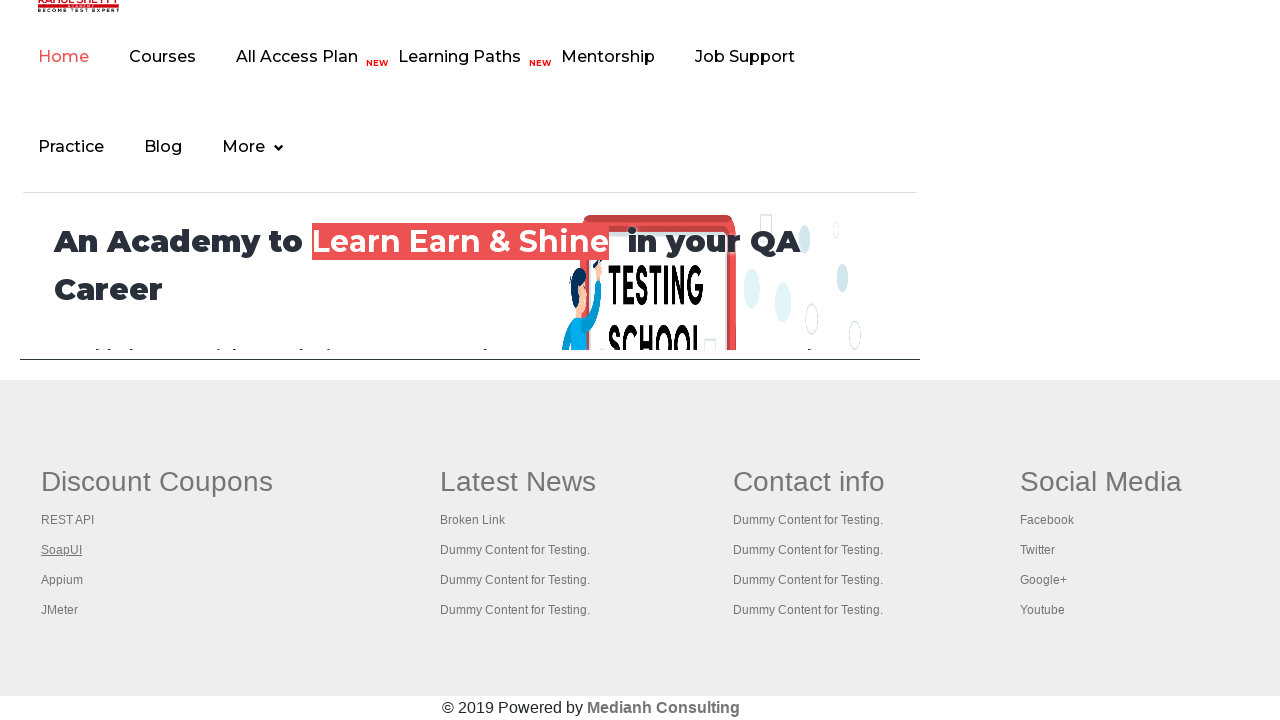

Waited 2 seconds for new tab to load
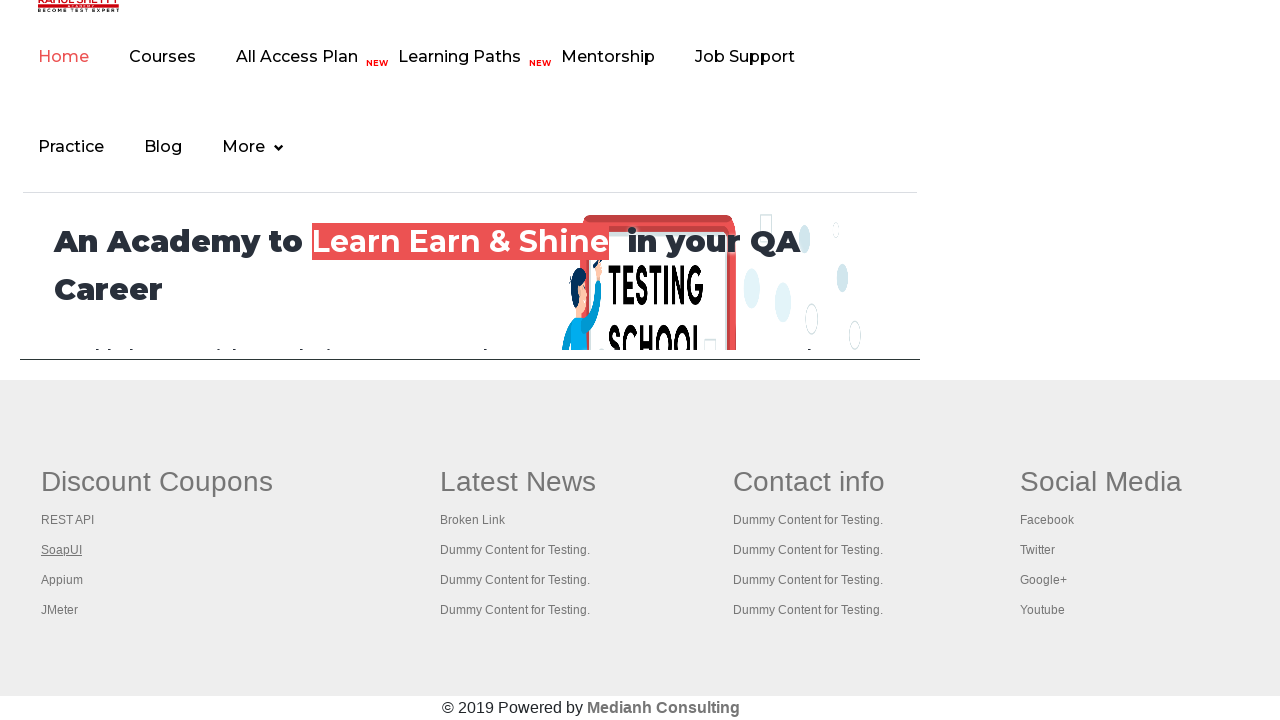

Opened link 3 in new tab using Ctrl+Click at (62, 580) on #gf-BIG table tbody tr td:first-child ul a >> nth=3
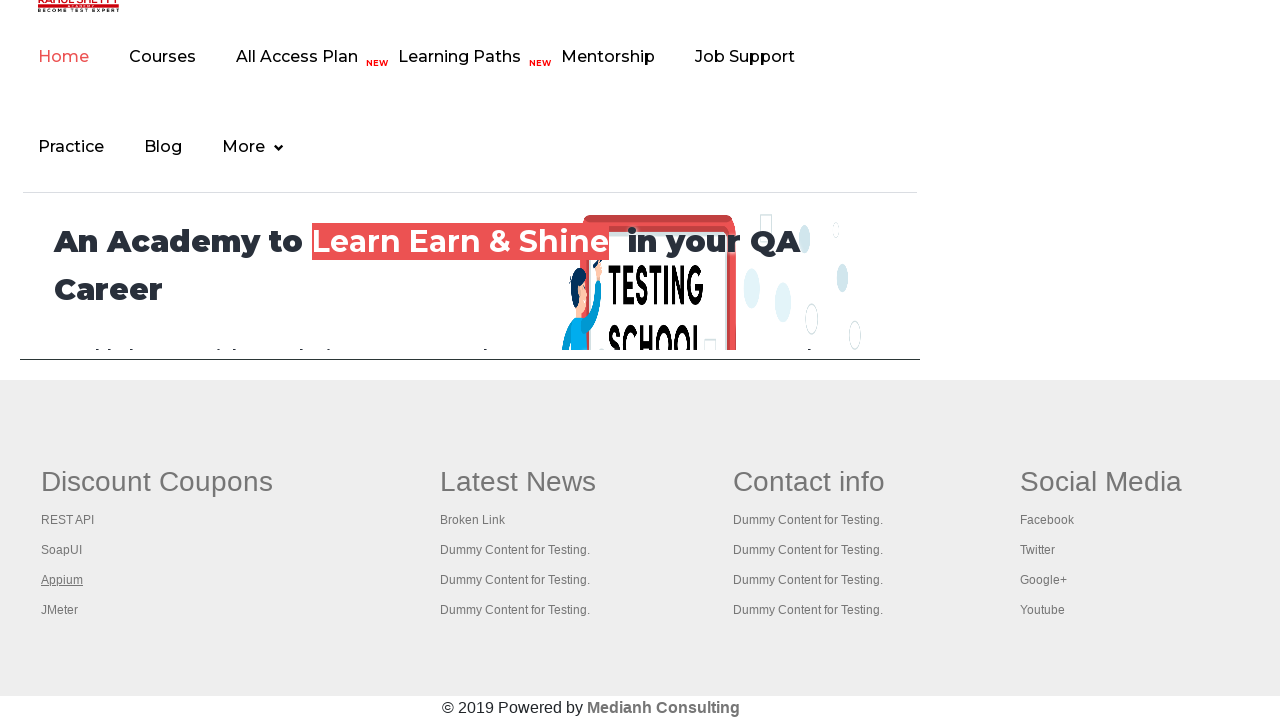

Waited 2 seconds for new tab to load
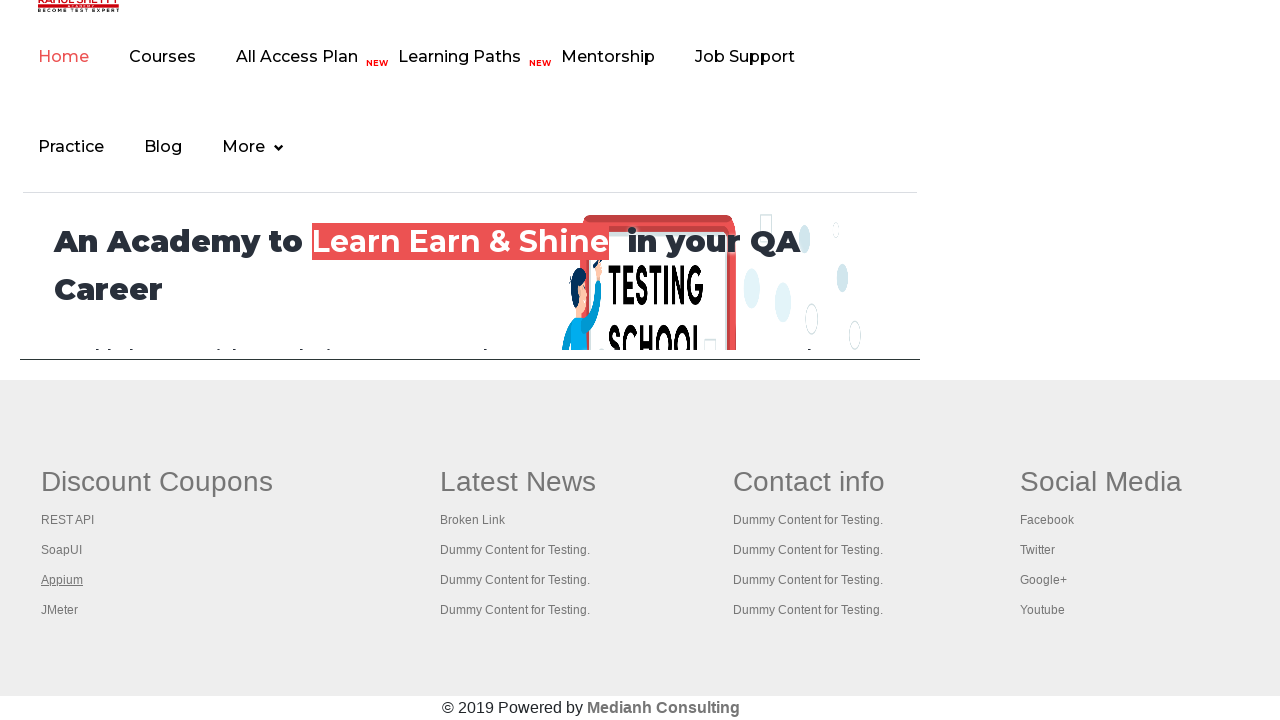

Opened link 4 in new tab using Ctrl+Click at (60, 610) on #gf-BIG table tbody tr td:first-child ul a >> nth=4
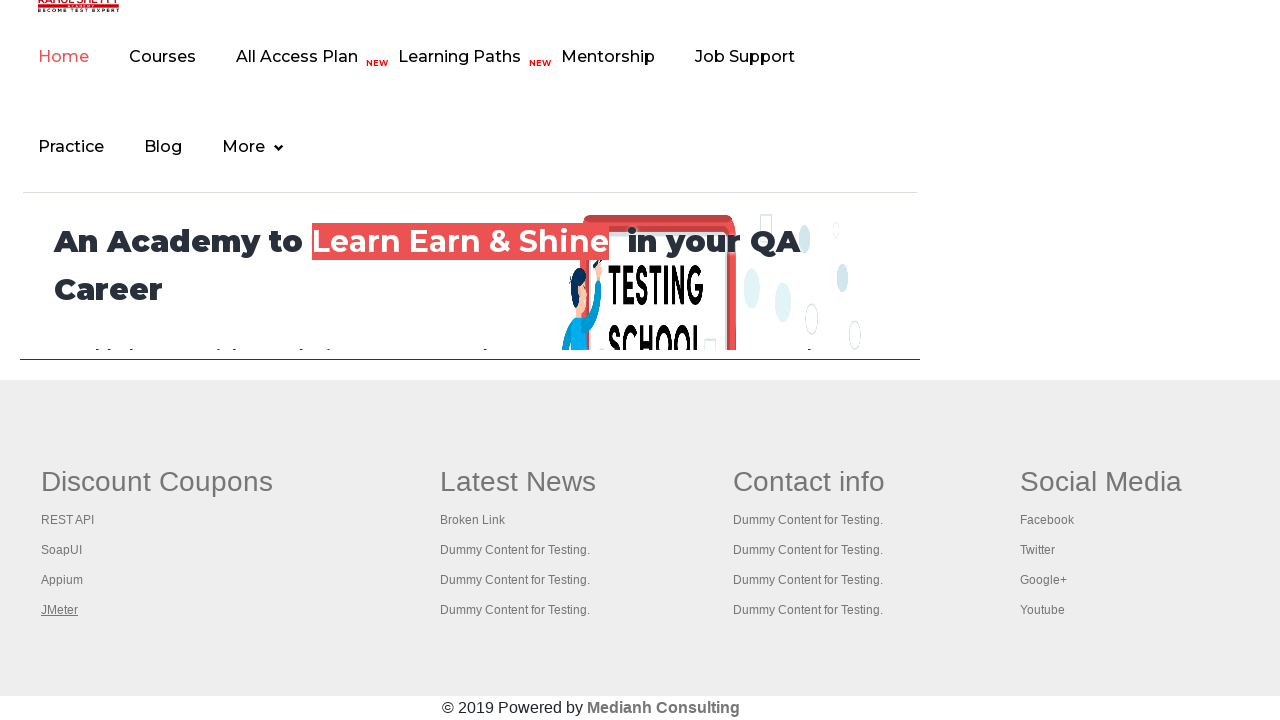

Waited 2 seconds for new tab to load
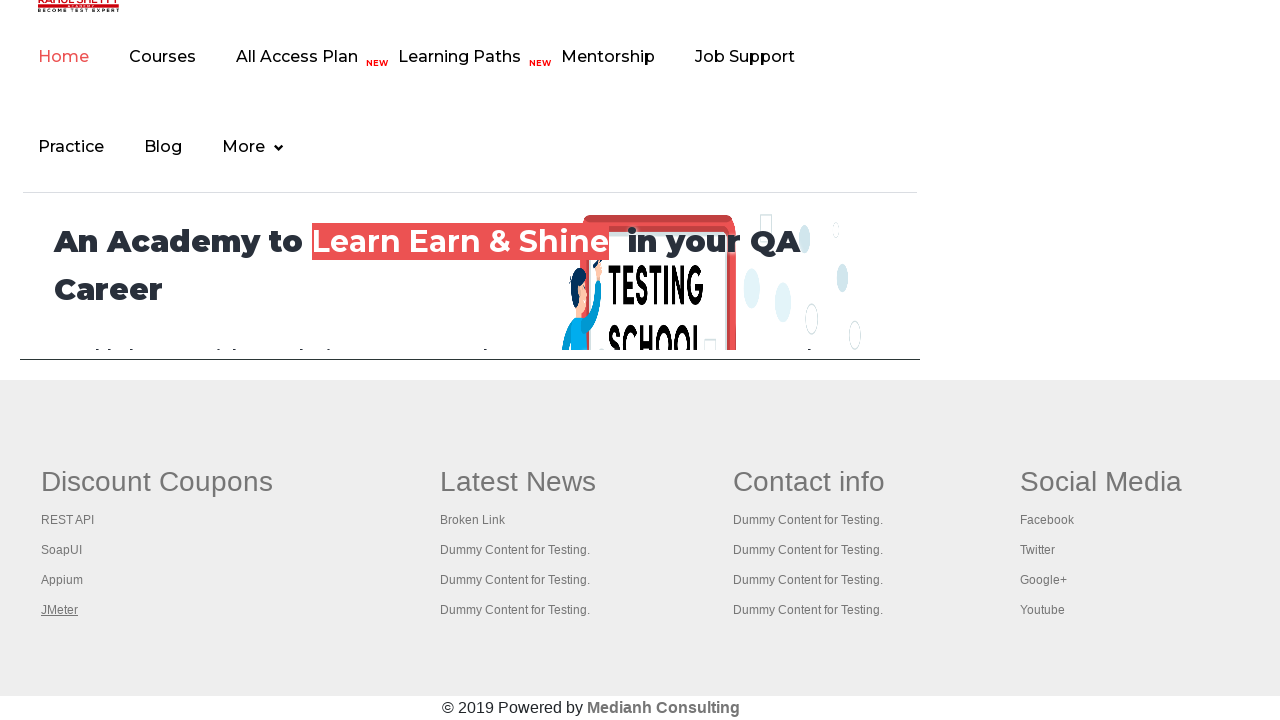

Retrieved all 5 open pages/tabs from context
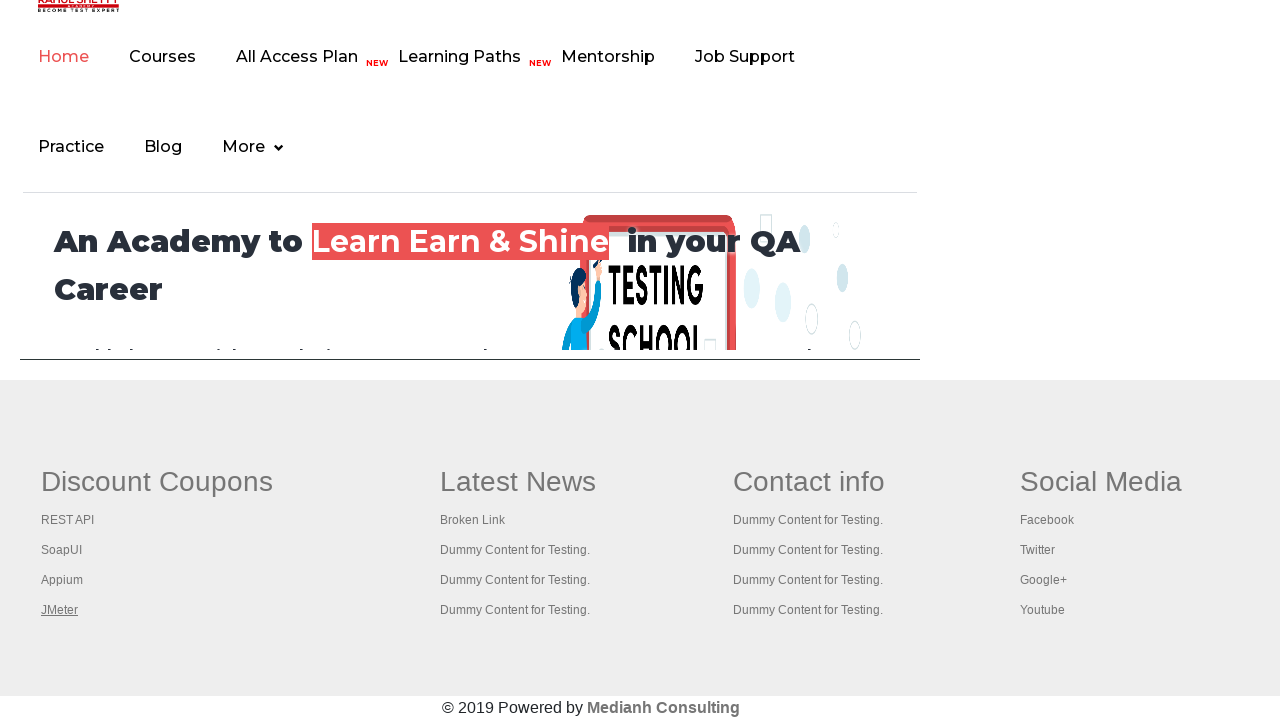

Switched to tab and brought it to front
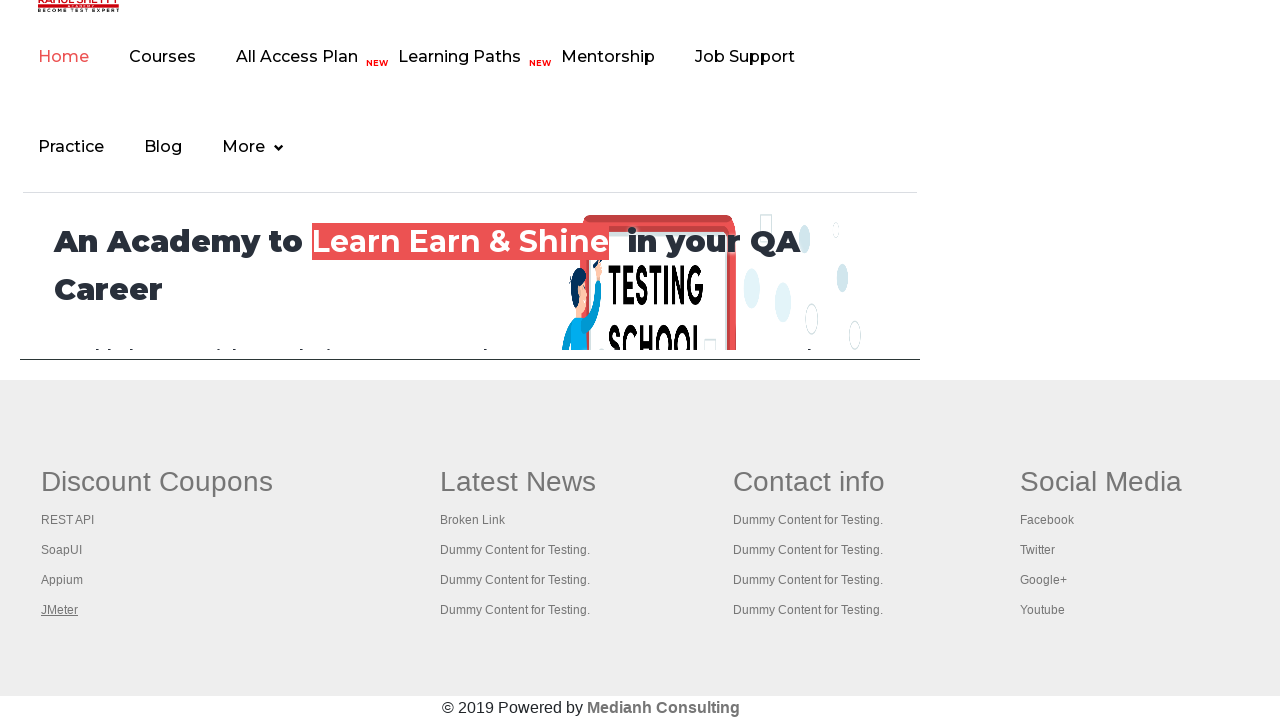

Verified tab loaded with domcontentloaded state
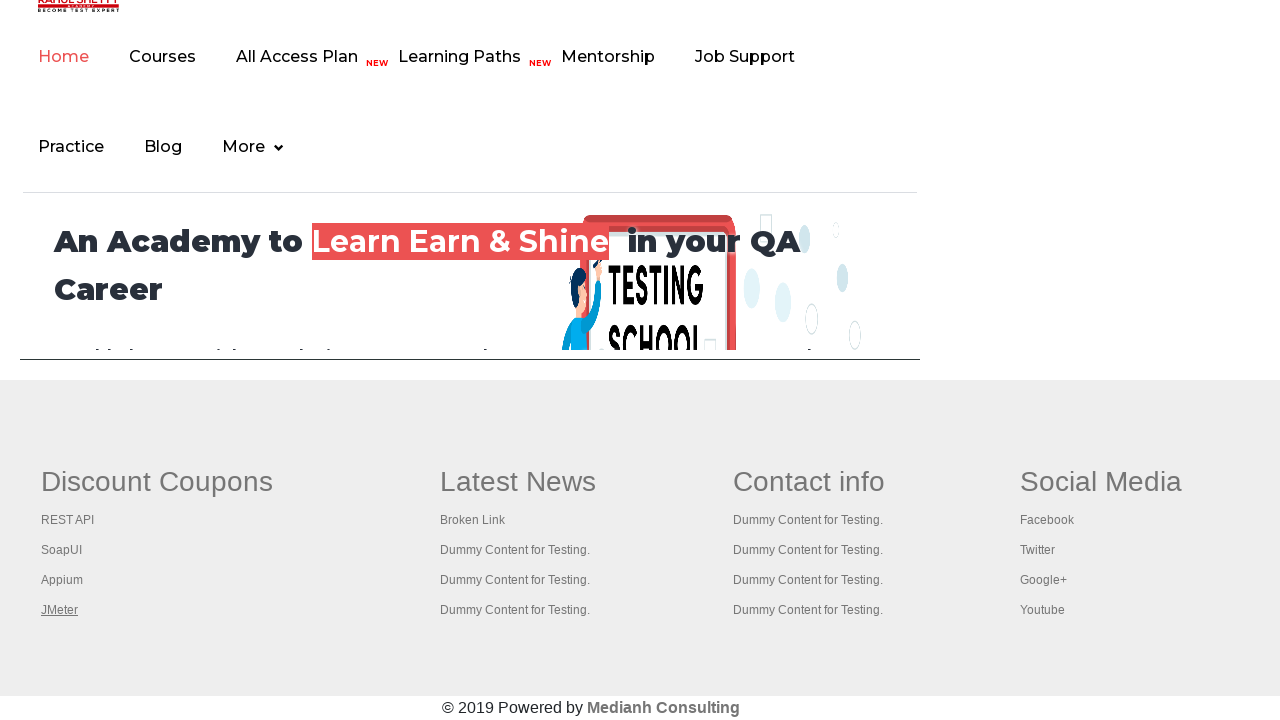

Switched to tab and brought it to front
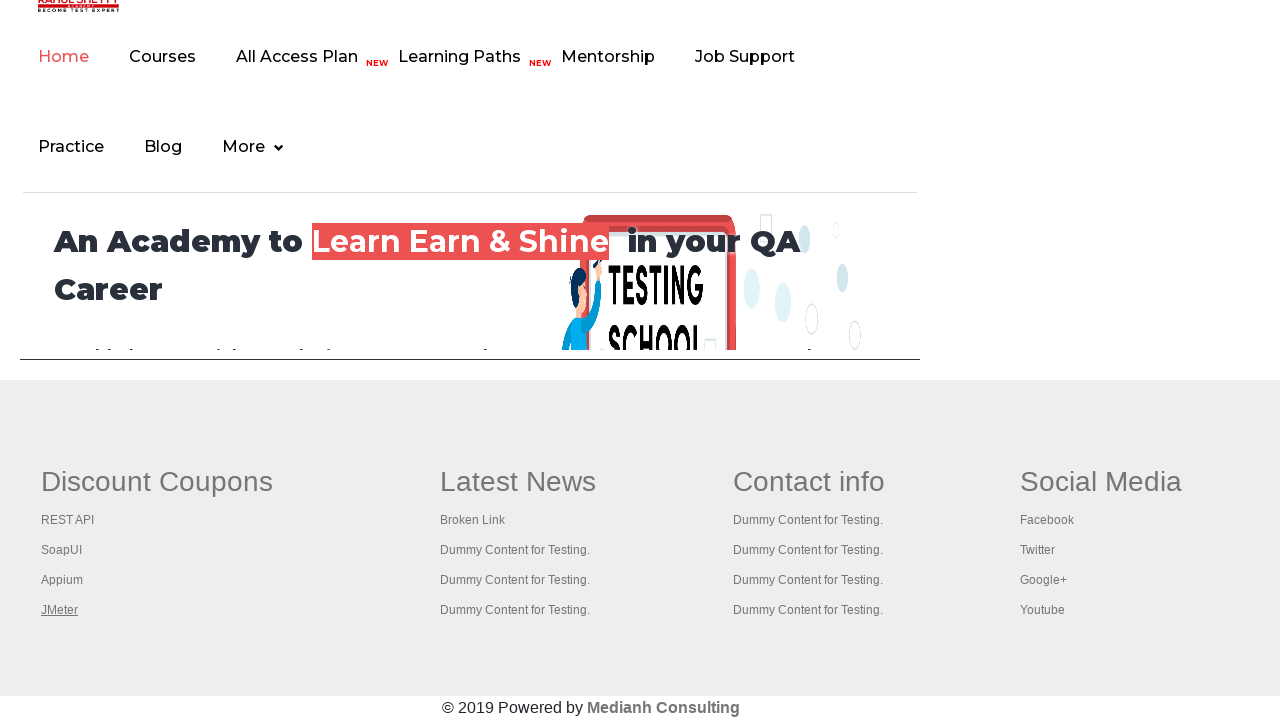

Verified tab loaded with domcontentloaded state
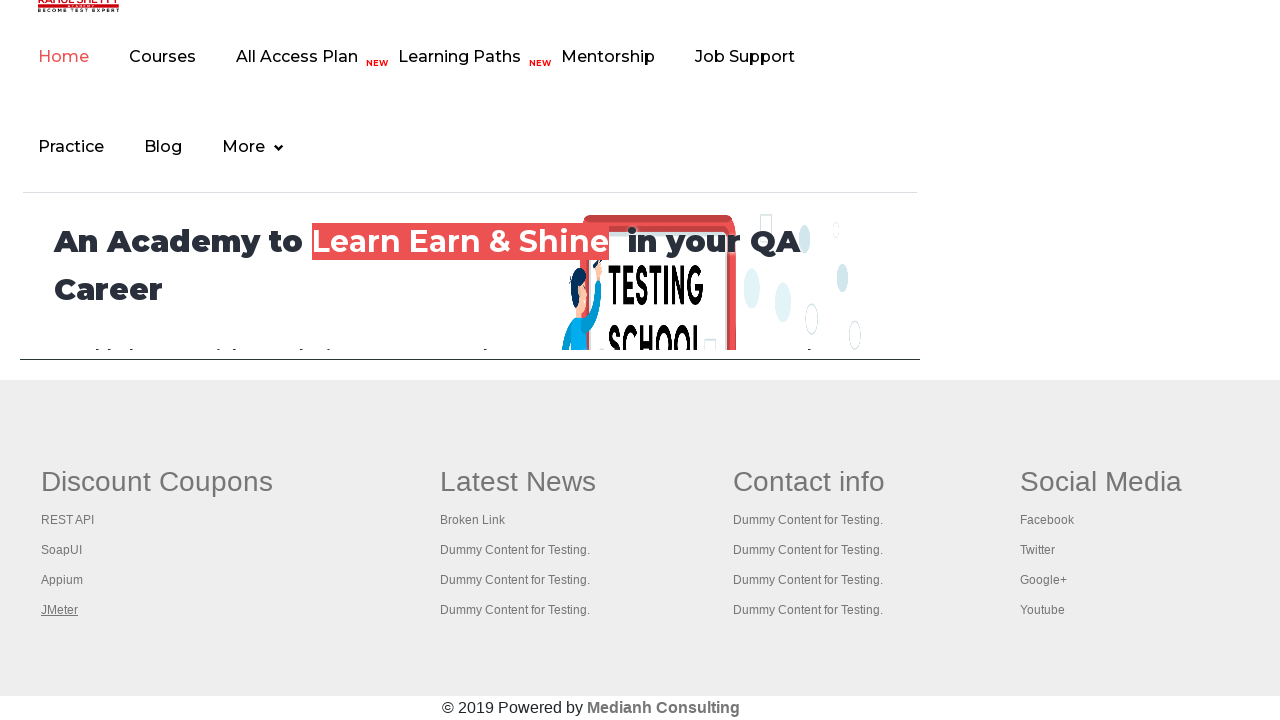

Switched to tab and brought it to front
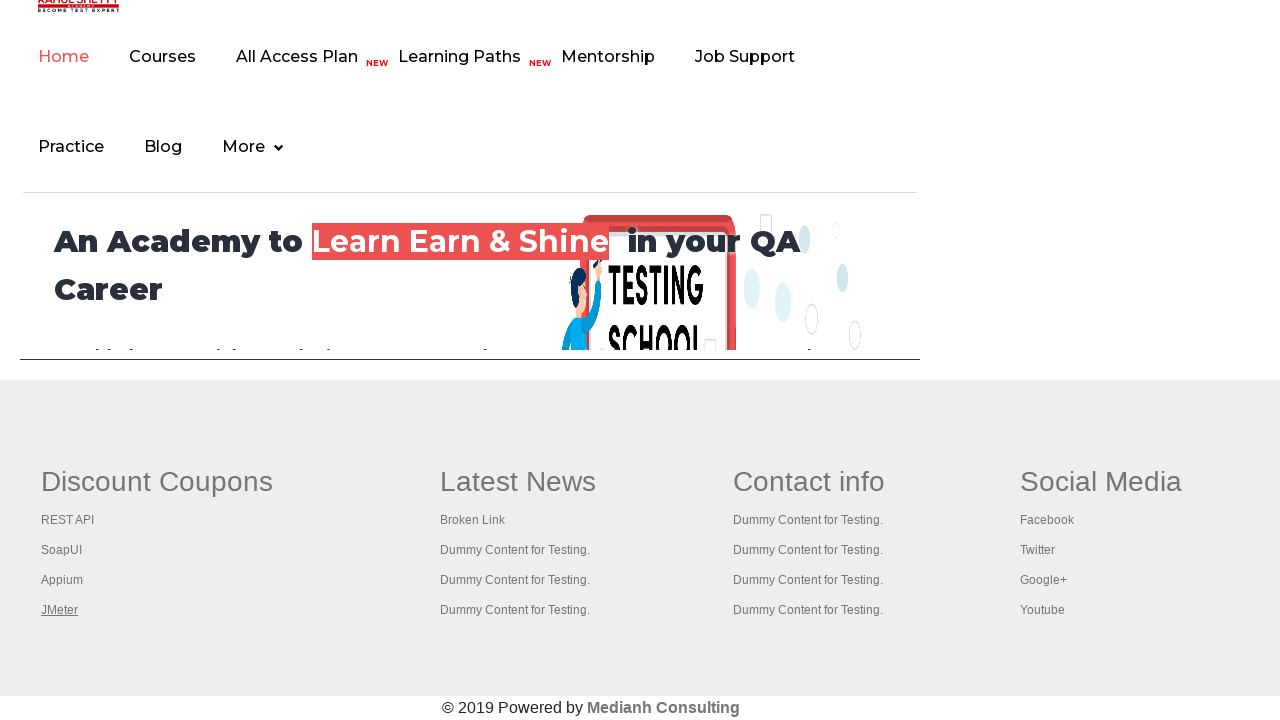

Verified tab loaded with domcontentloaded state
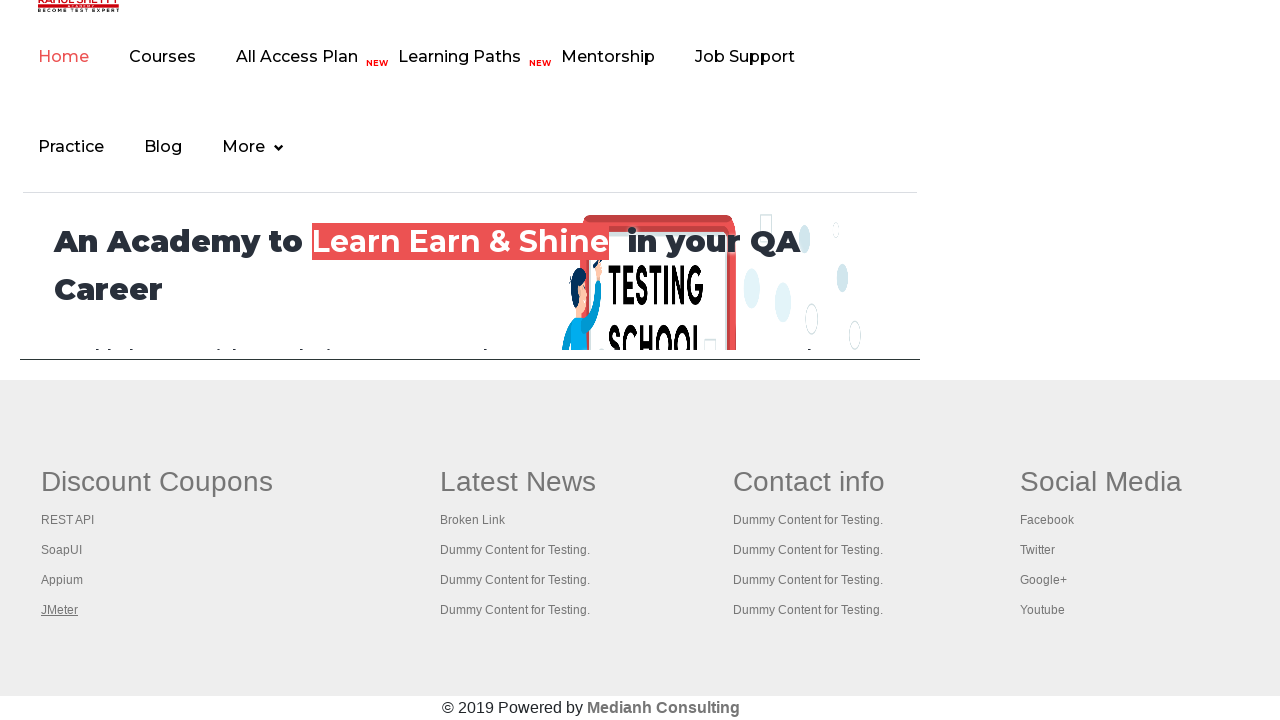

Switched to tab and brought it to front
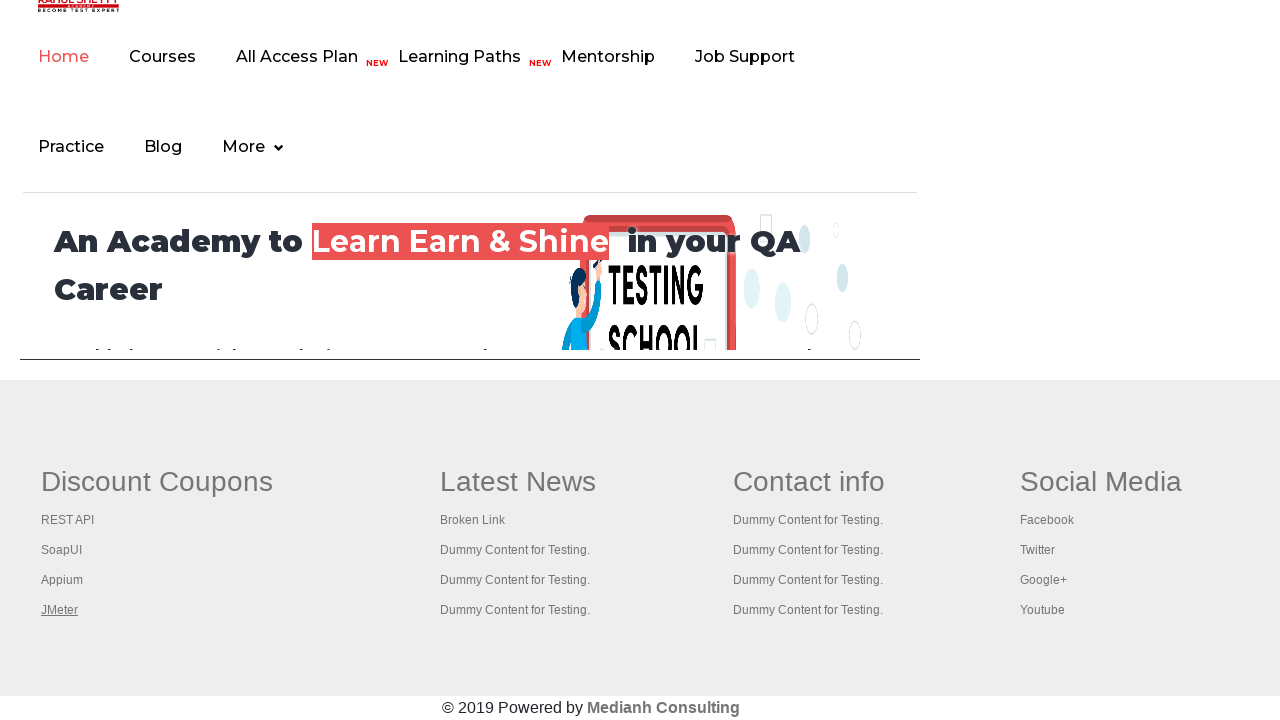

Verified tab loaded with domcontentloaded state
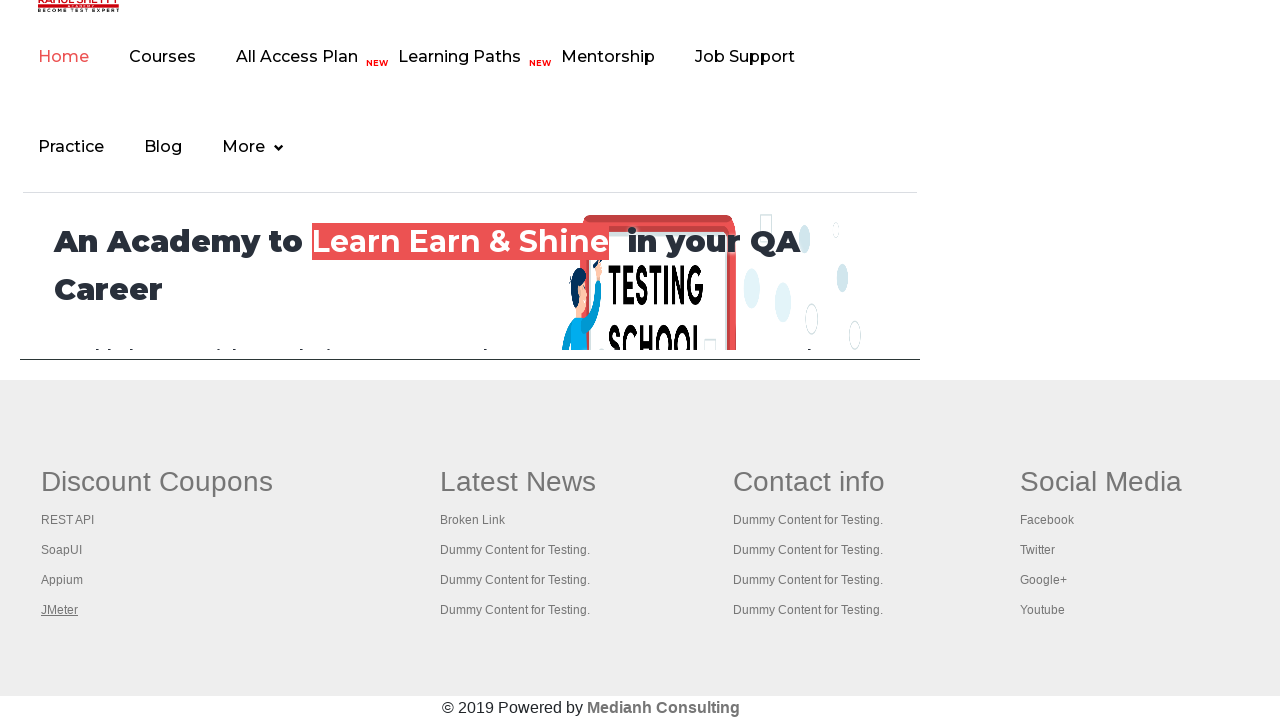

Switched to tab and brought it to front
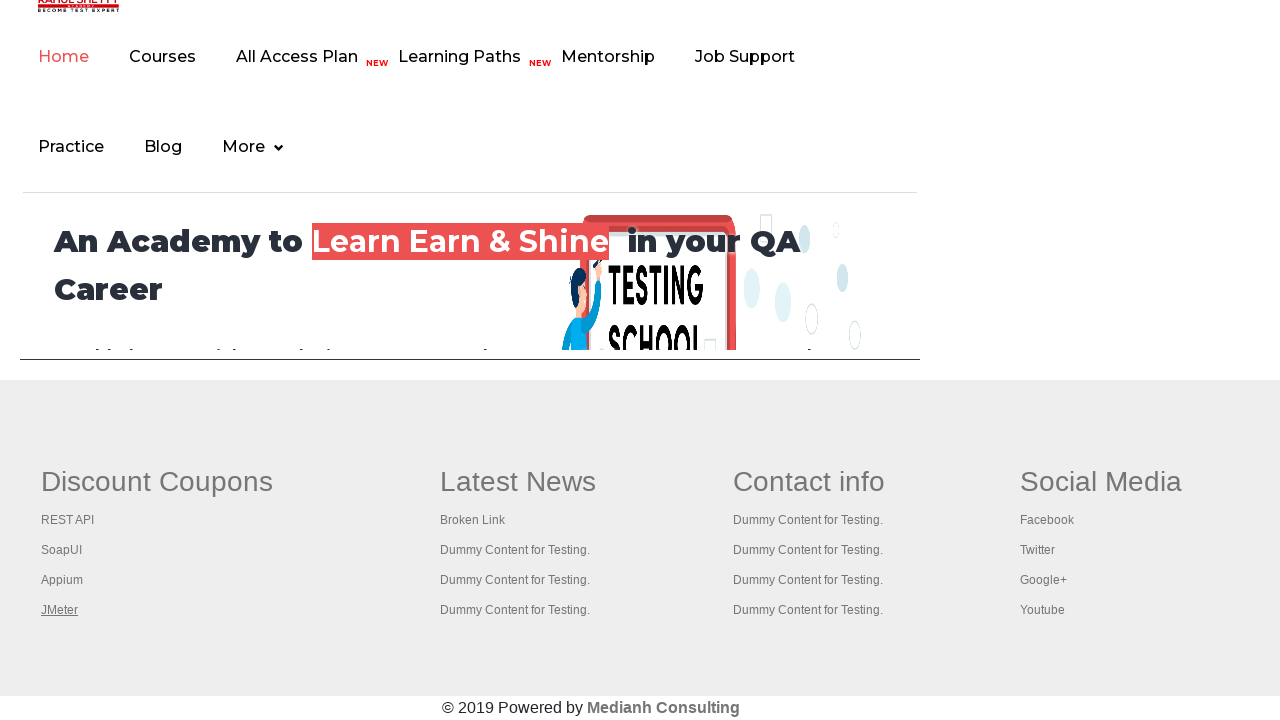

Verified tab loaded with domcontentloaded state
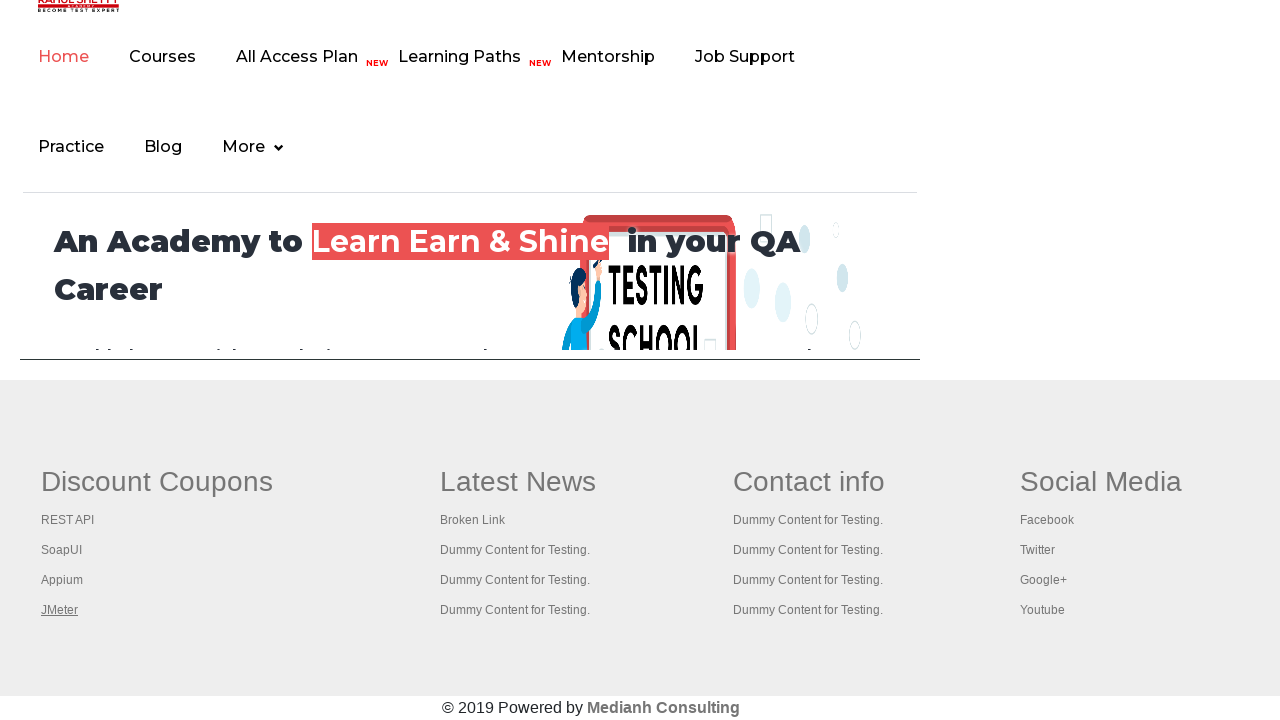

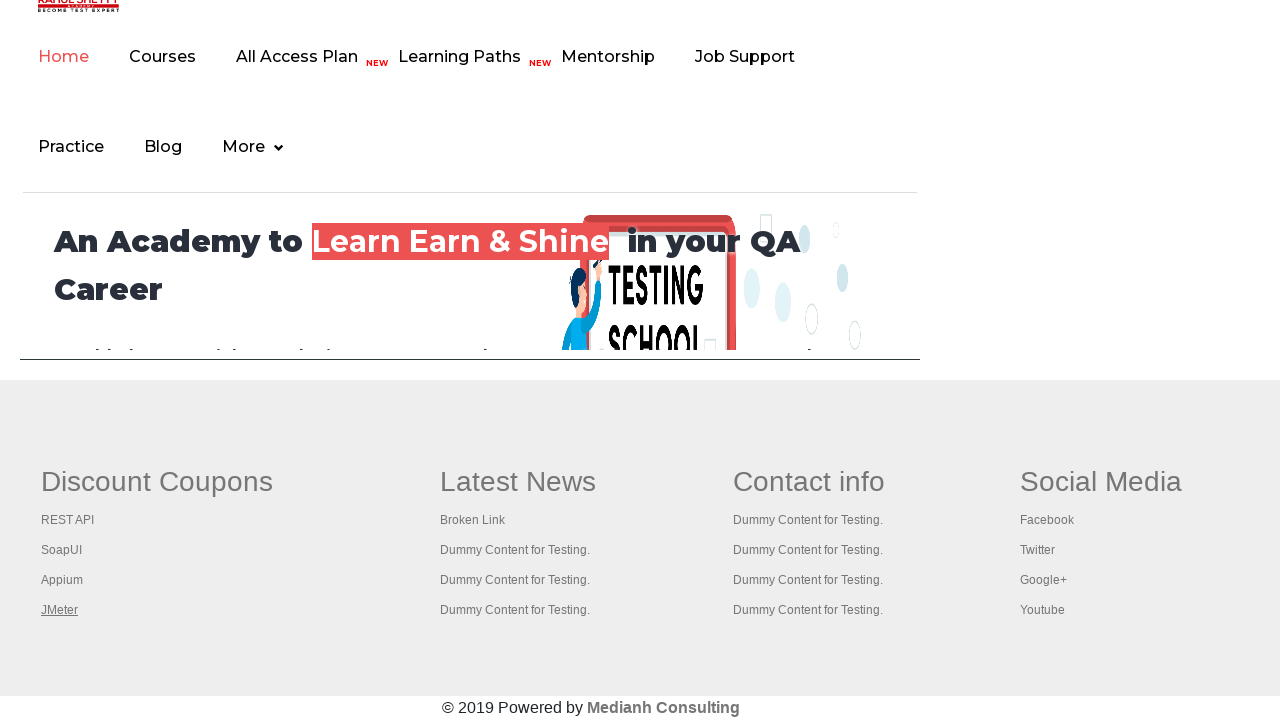